Tests CSS selector functionality by interacting with form elements using various CSS selector types including element, id, and class selectors

Starting URL: https://www.hyrtutorials.com/p/css-selectors-practice.html

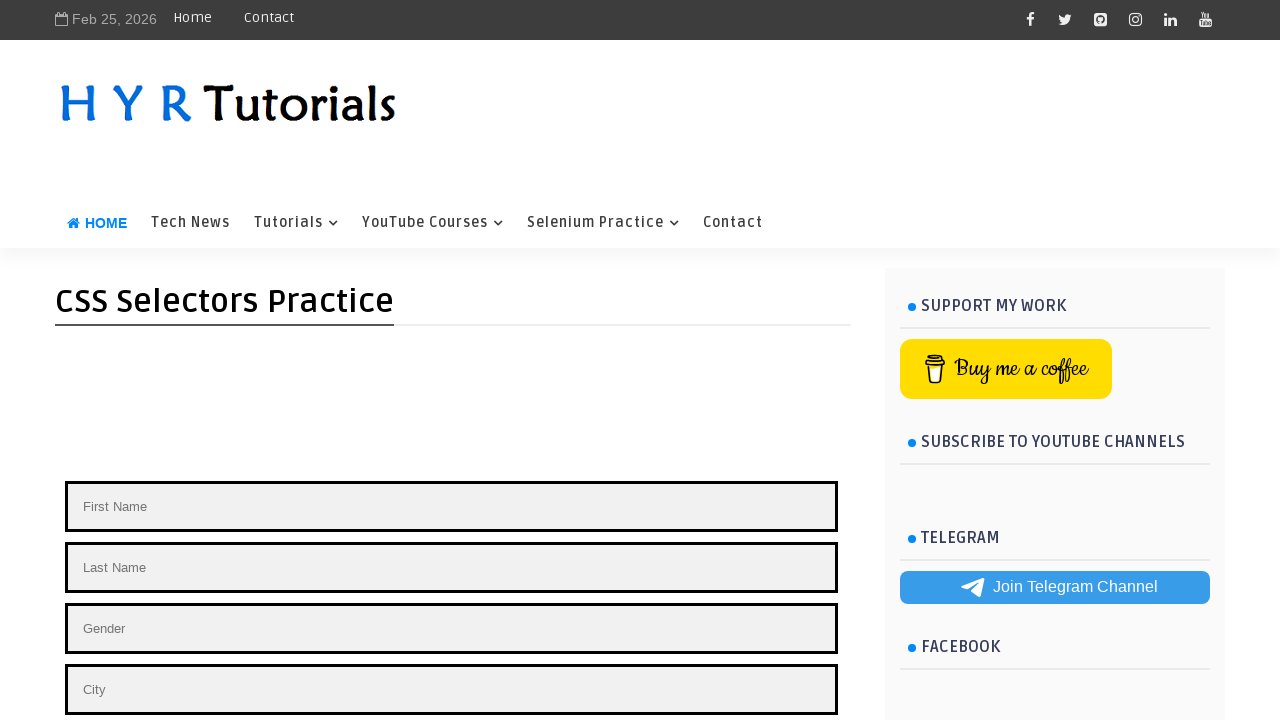

Retrieved id attribute of first button element using CSS element selector
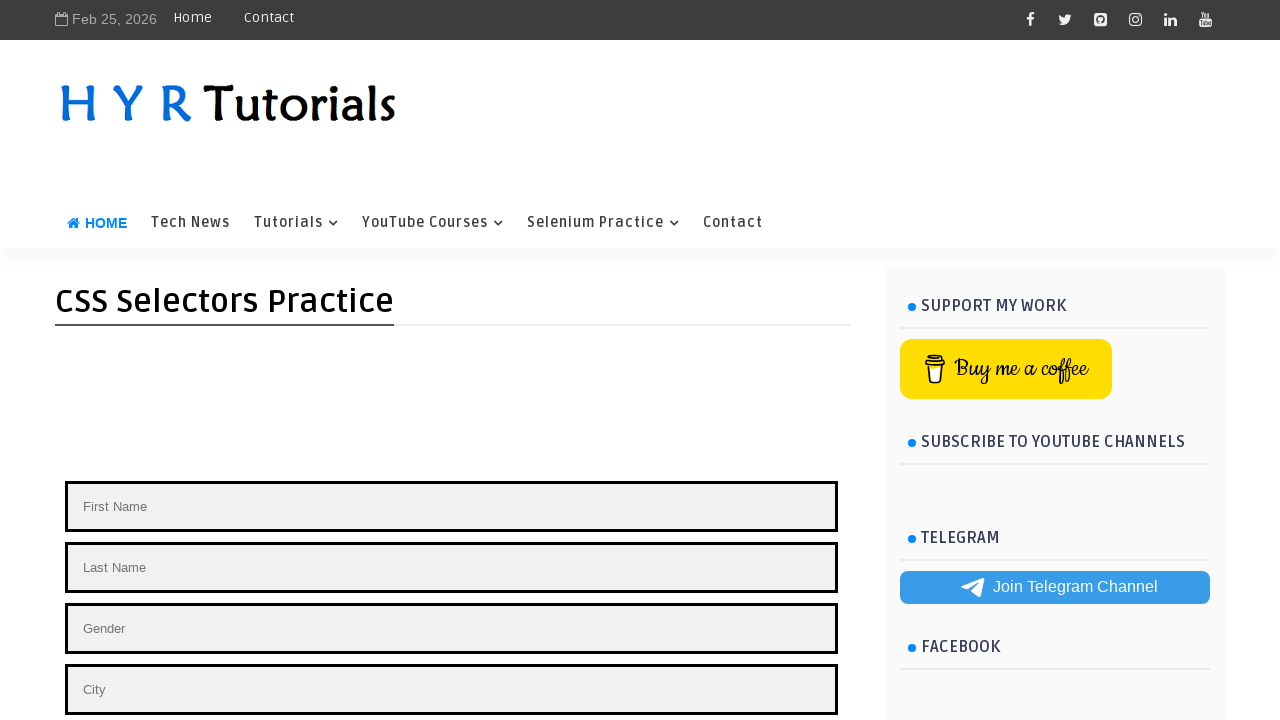

Filled firstName field with 'Sridhar' using CSS id selector on #firstName
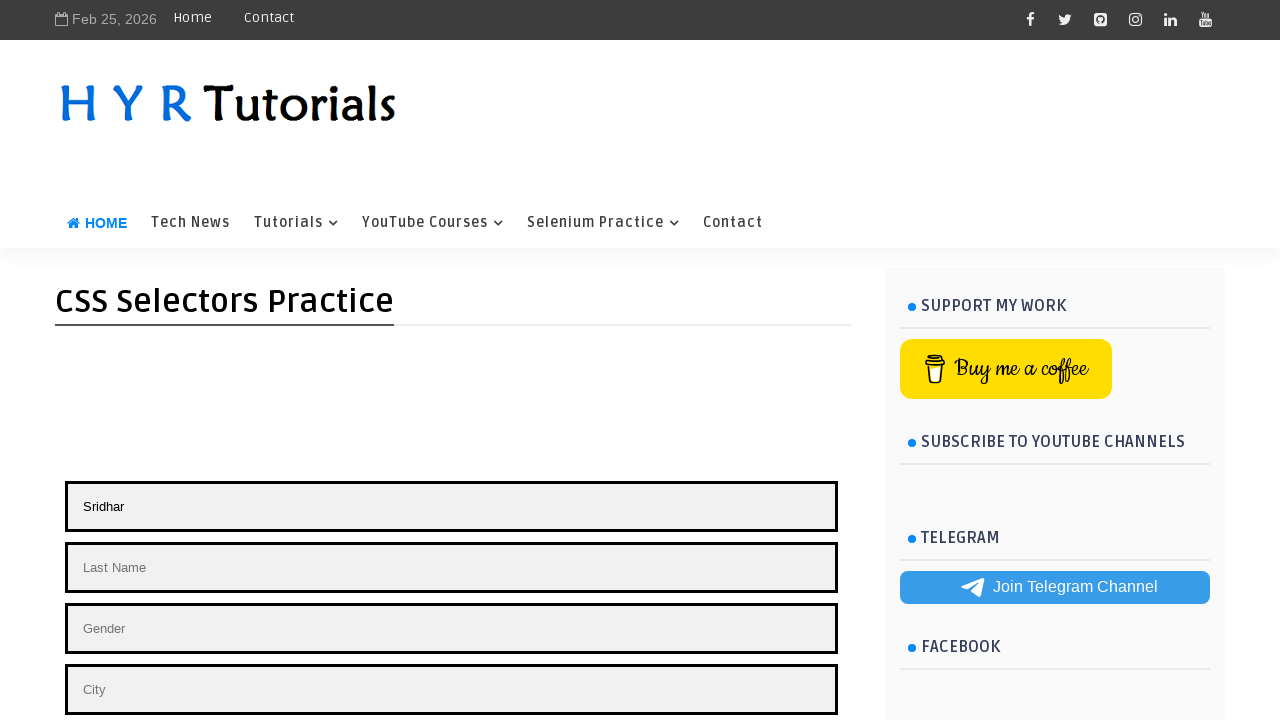

Filled gender field with 'Male' using CSS class selector on .gender
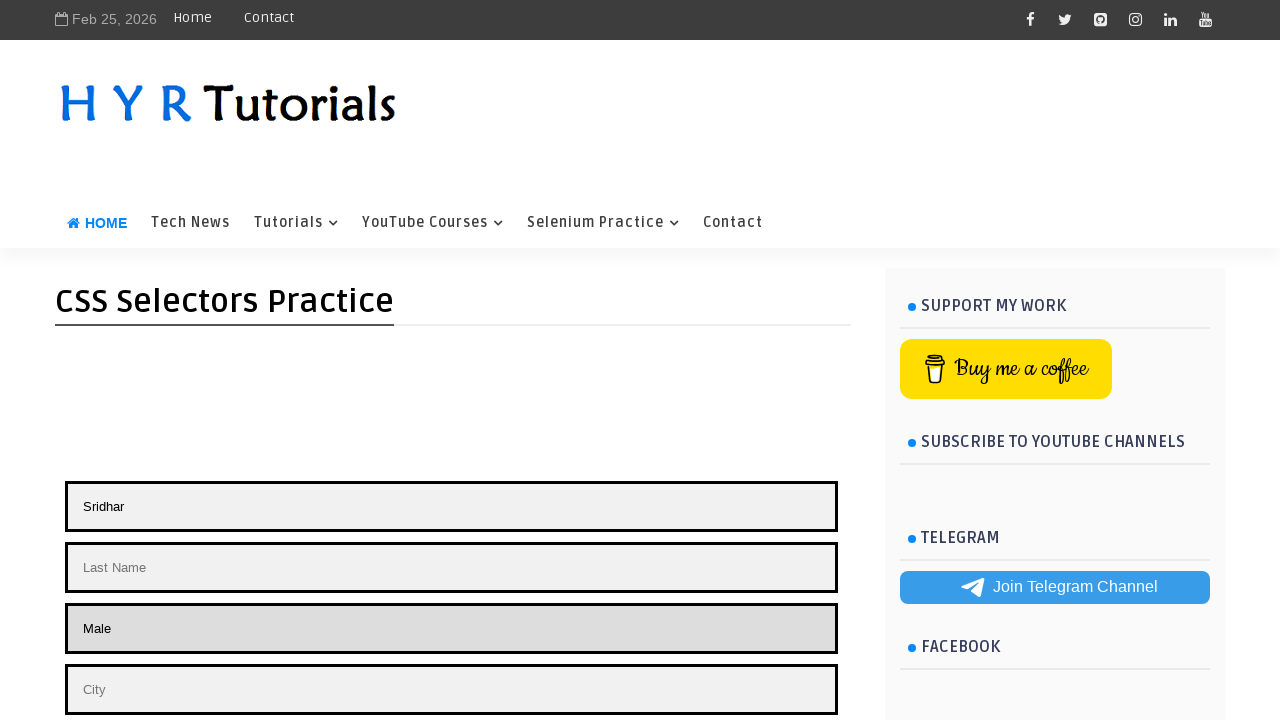

Counted all elements on page using CSS universal selector
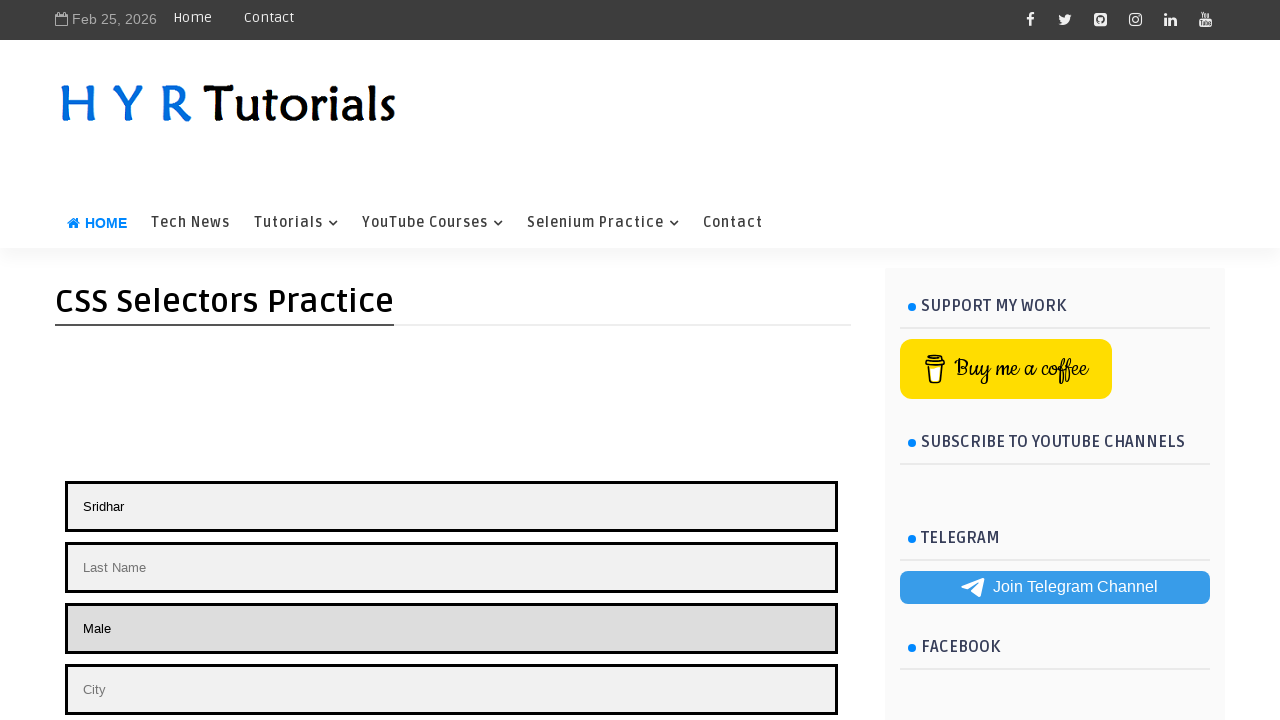

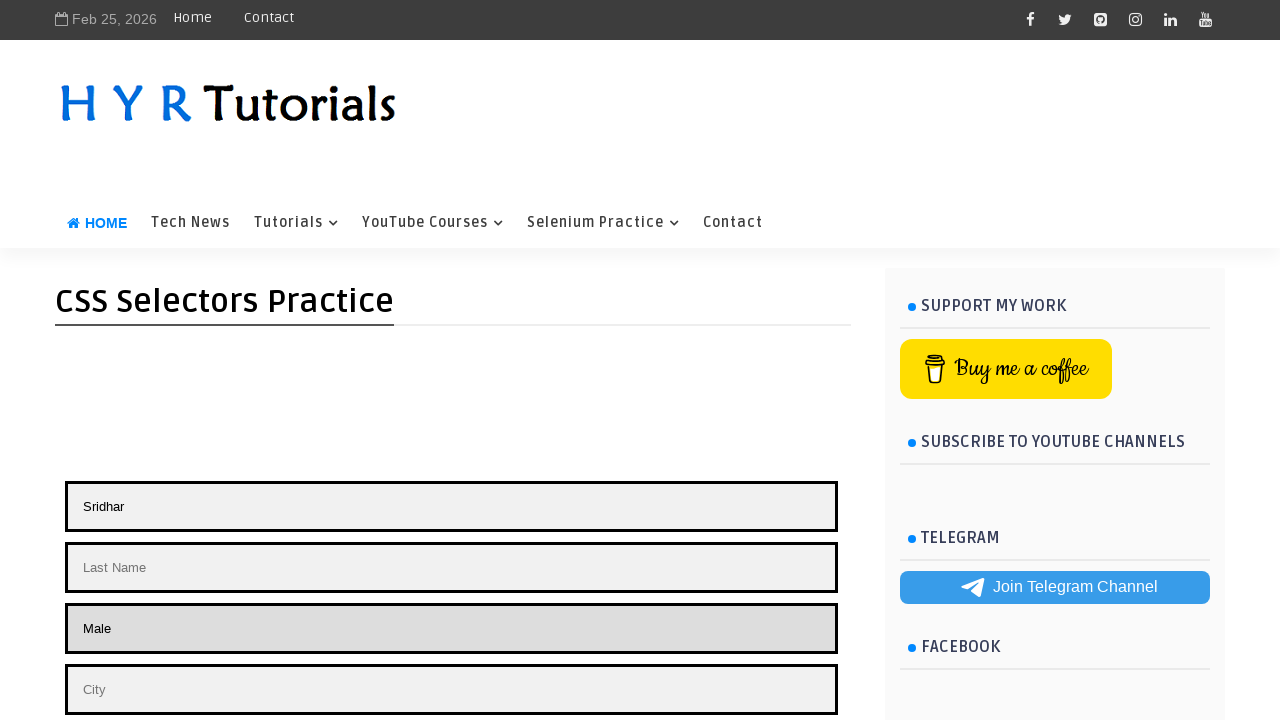